Tests checkbox functionality on a practice automation site by selecting and interacting with day-of-week checkboxes, including clicking, selecting all unselected checkboxes, and then unselecting one.

Starting URL: https://testautomationpractice.blogspot.com/

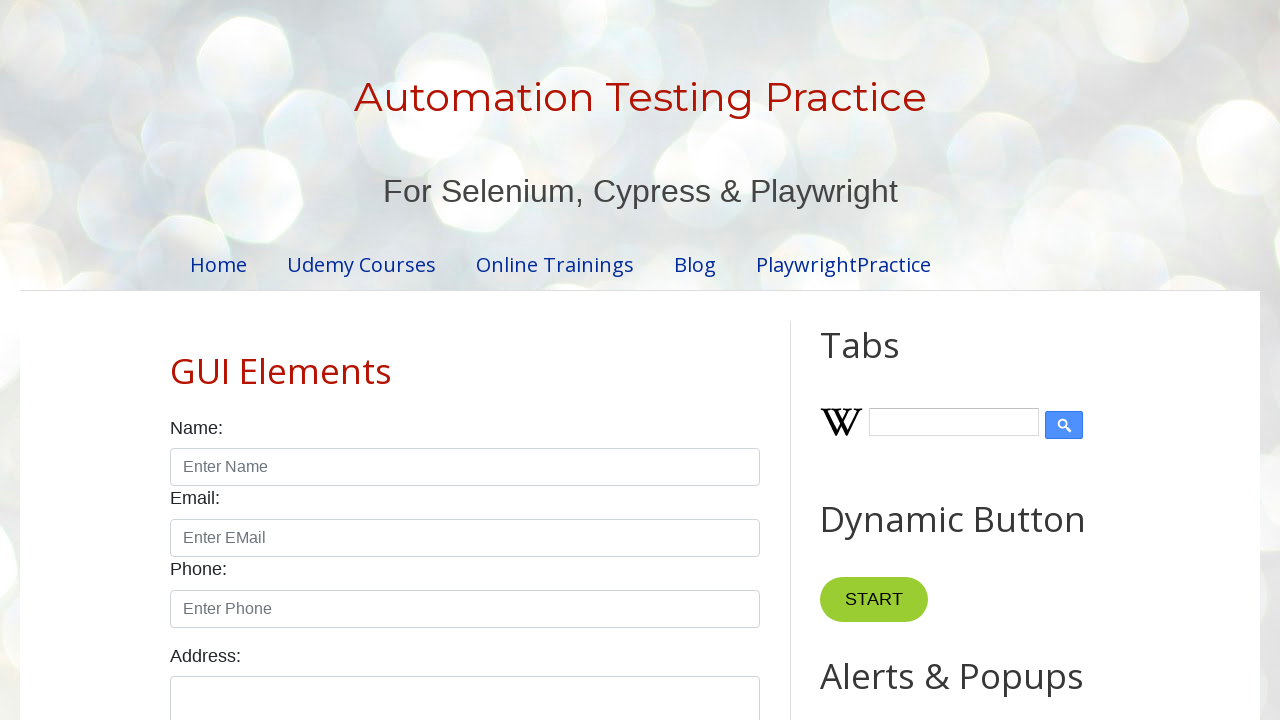

Located all day-of-week checkboxes on the page
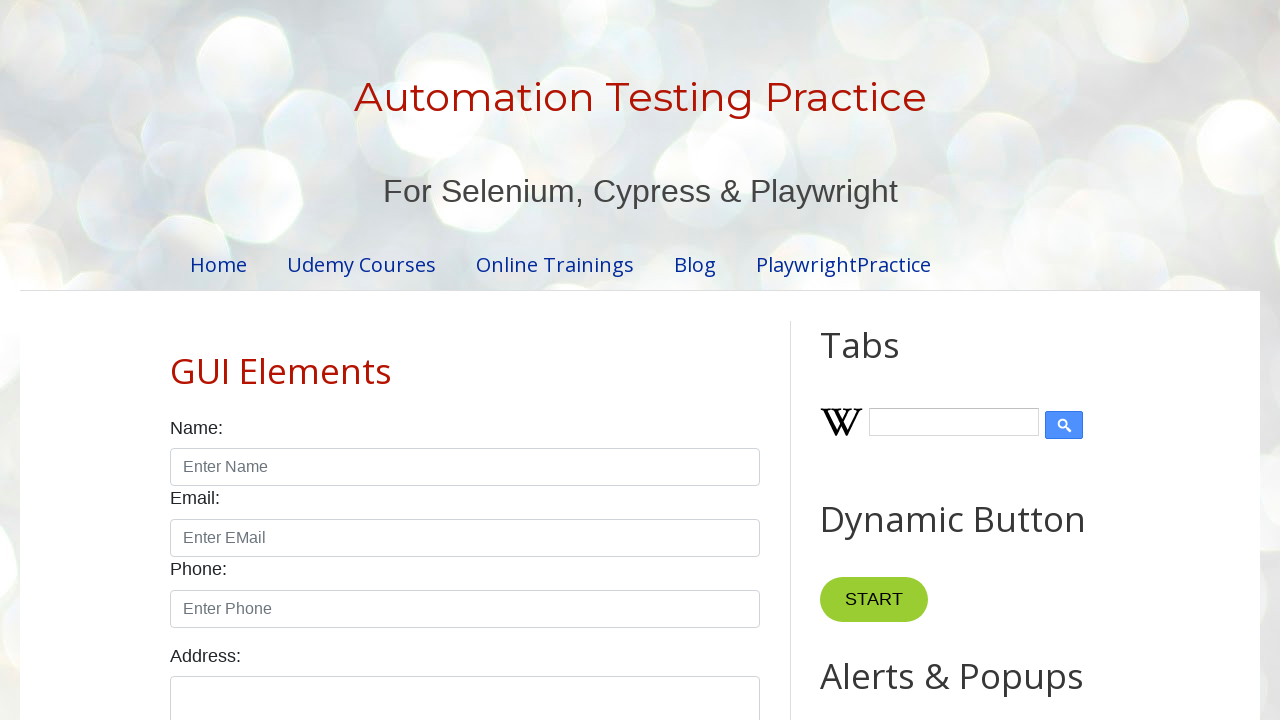

Clicked the first day checkbox to select it at (176, 360) on xpath=//input[@class='form-check-input' and contains(@id,'day')] >> nth=0
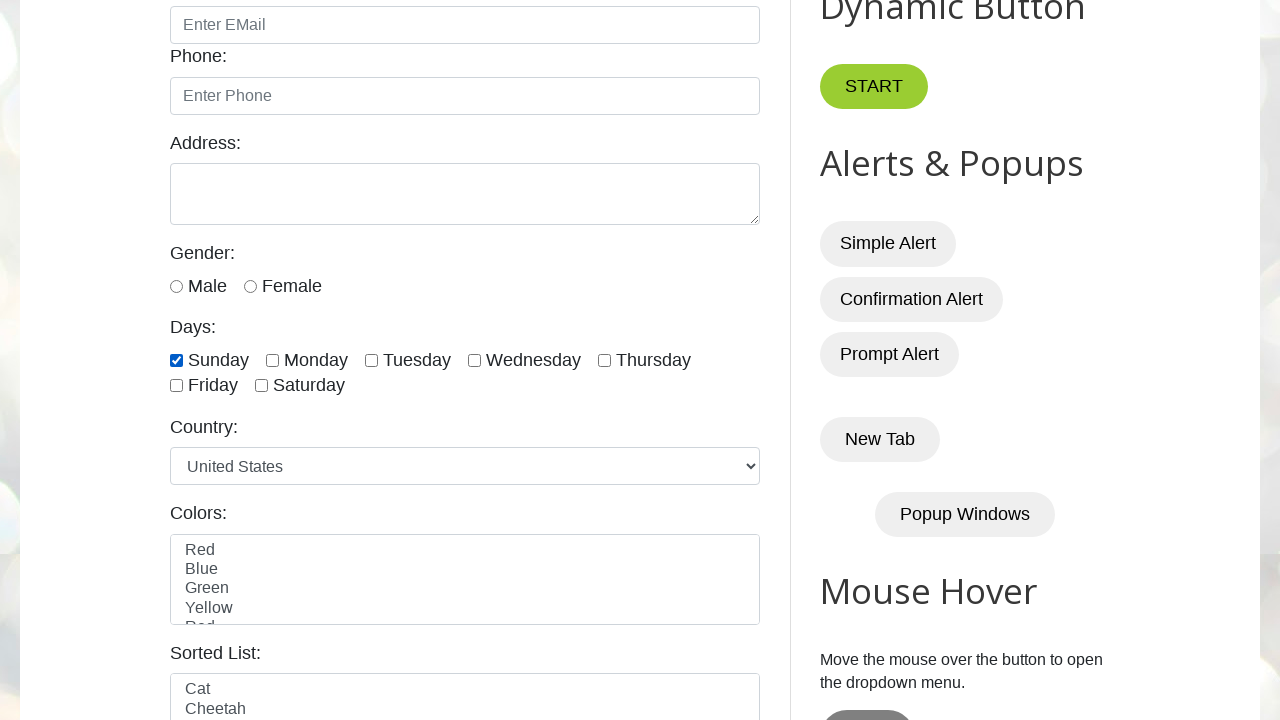

Clicked the first day checkbox again to deselect it at (176, 360) on xpath=//input[@class='form-check-input' and contains(@id,'day')] >> nth=0
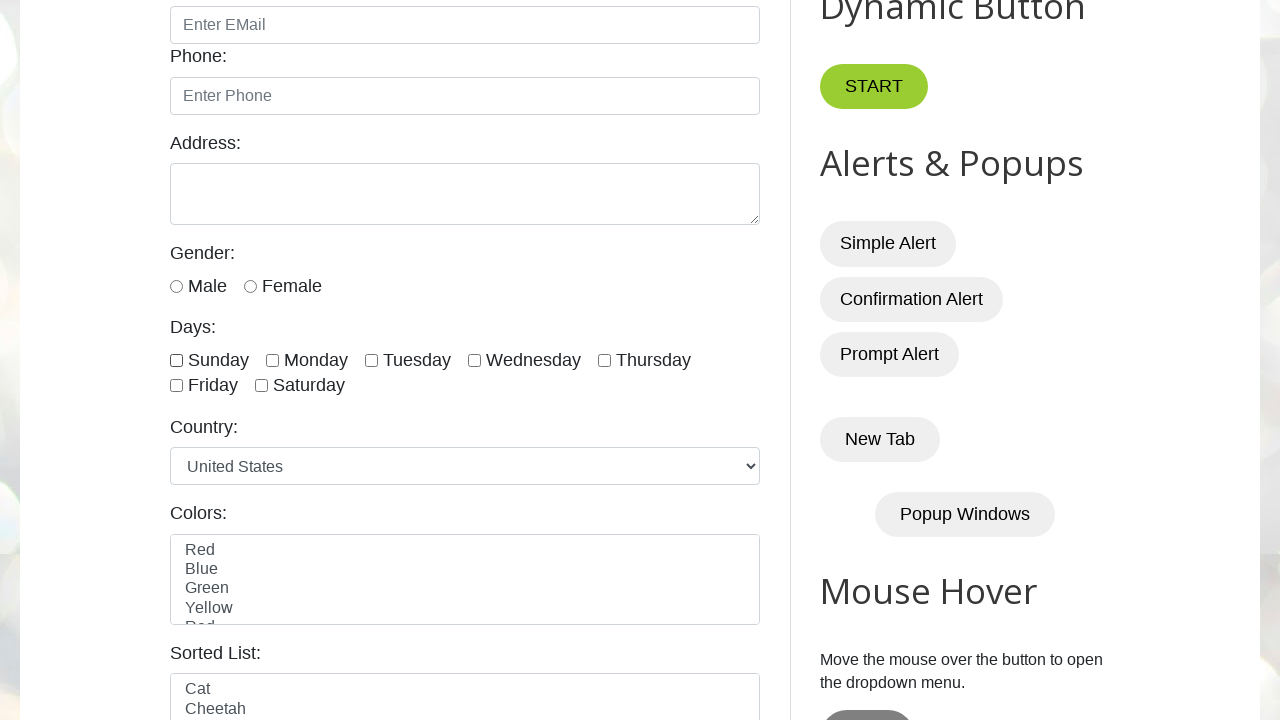

Retrieved total count of day checkboxes: 7
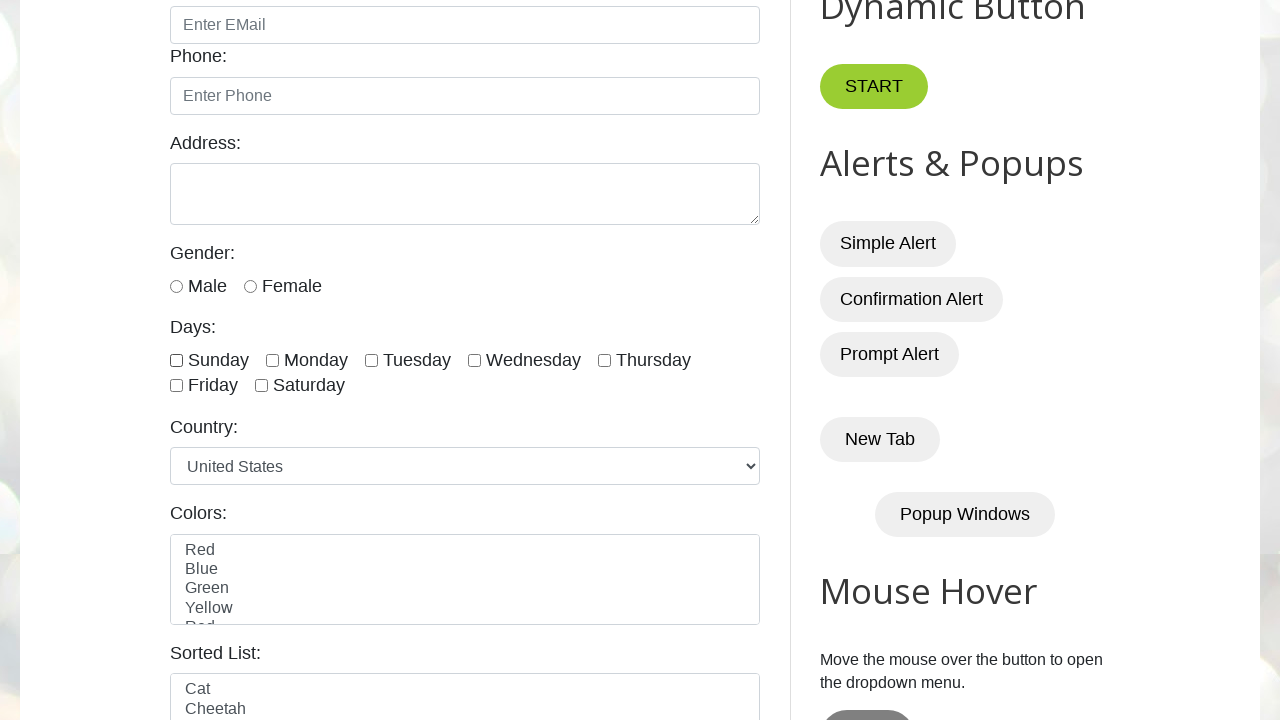

Clicked checkbox at index 0 to select it at (176, 360) on xpath=//input[@class='form-check-input' and contains(@id,'day')] >> nth=0
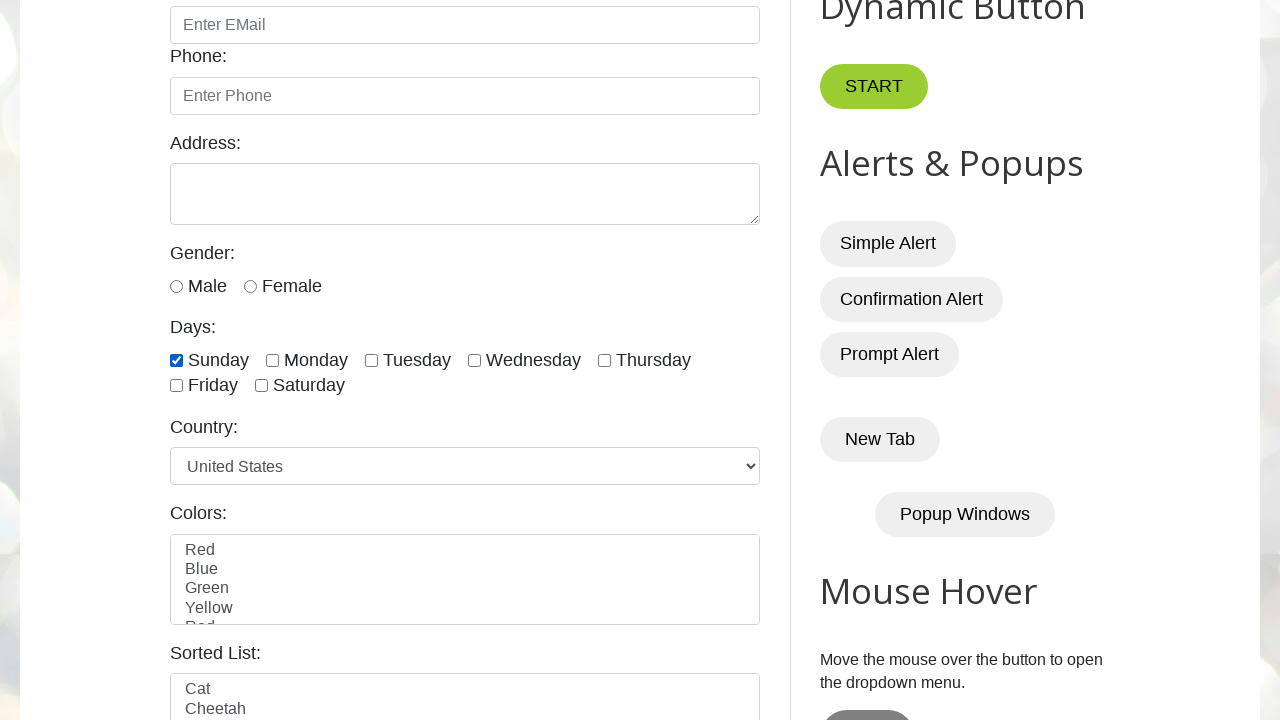

Clicked checkbox at index 1 to select it at (272, 360) on xpath=//input[@class='form-check-input' and contains(@id,'day')] >> nth=1
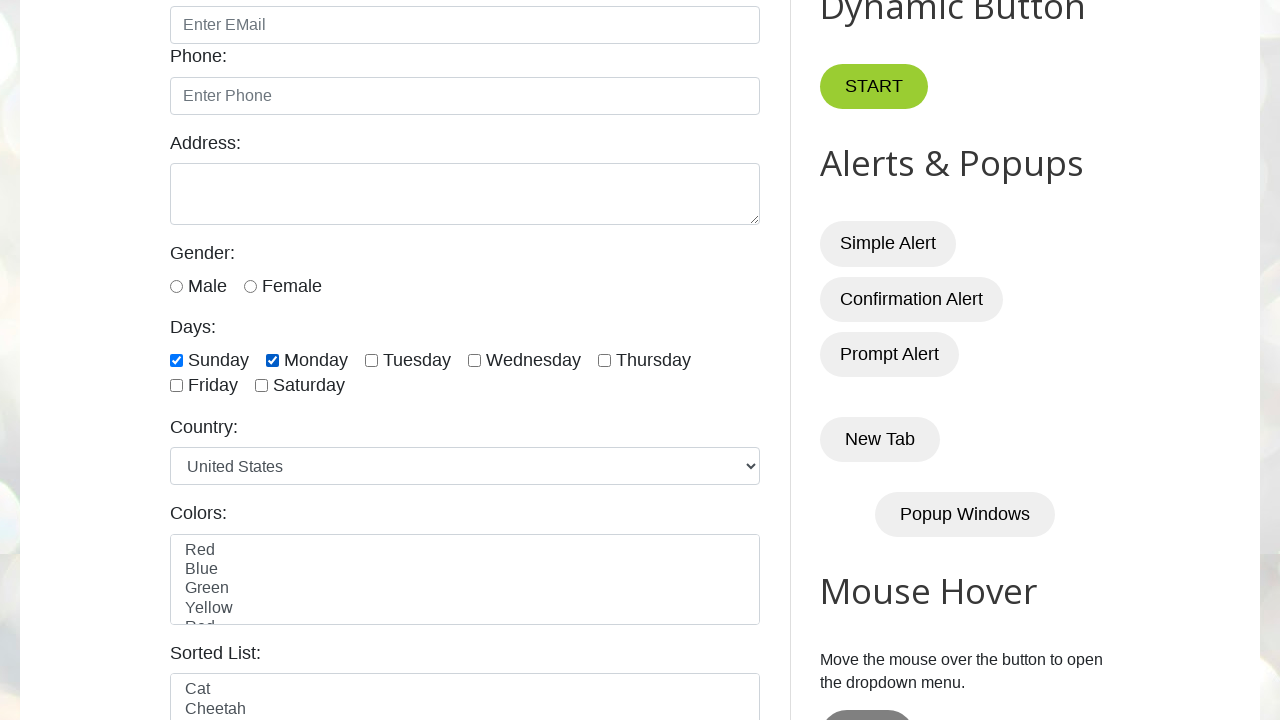

Clicked checkbox at index 2 to select it at (372, 360) on xpath=//input[@class='form-check-input' and contains(@id,'day')] >> nth=2
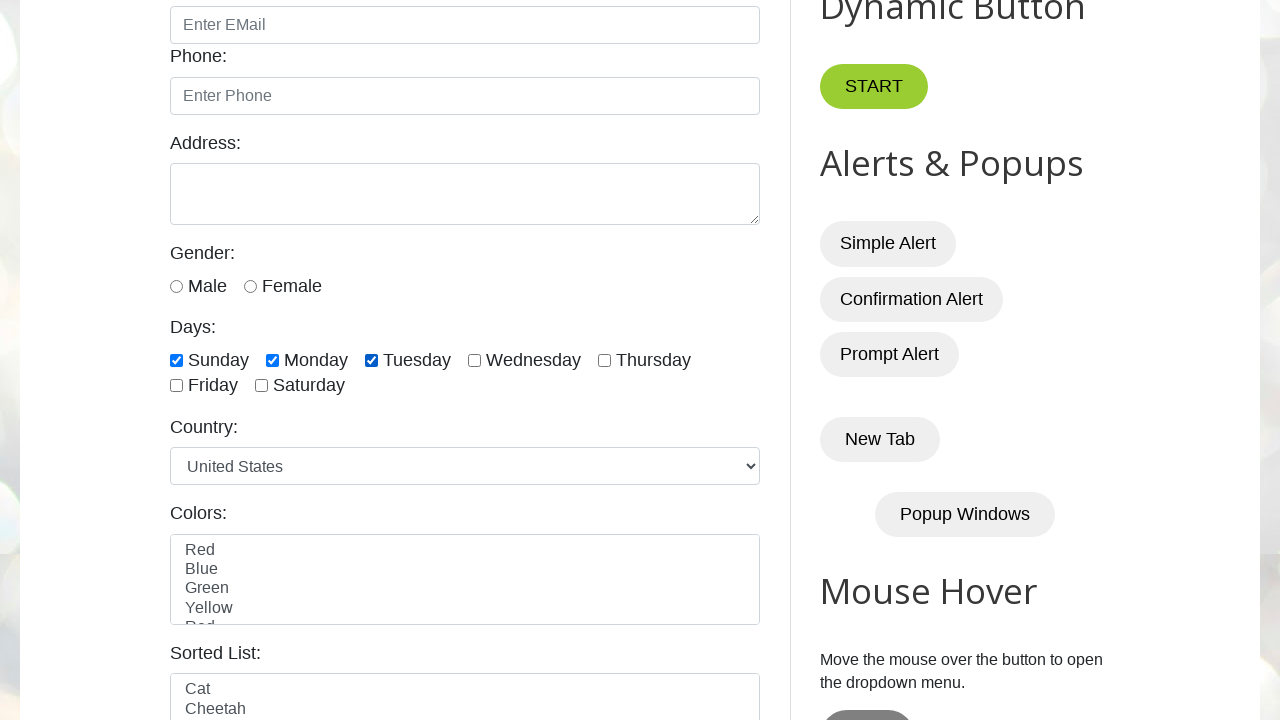

Clicked checkbox at index 3 to select it at (474, 360) on xpath=//input[@class='form-check-input' and contains(@id,'day')] >> nth=3
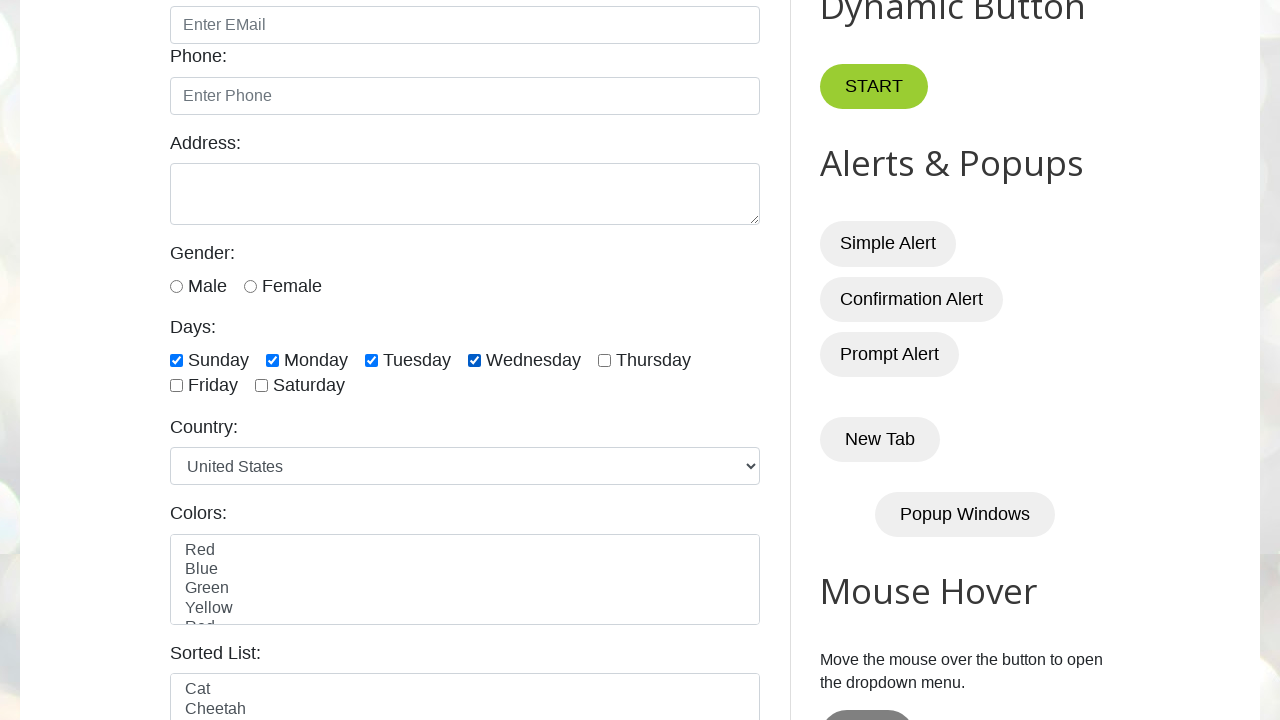

Clicked checkbox at index 4 to select it at (604, 360) on xpath=//input[@class='form-check-input' and contains(@id,'day')] >> nth=4
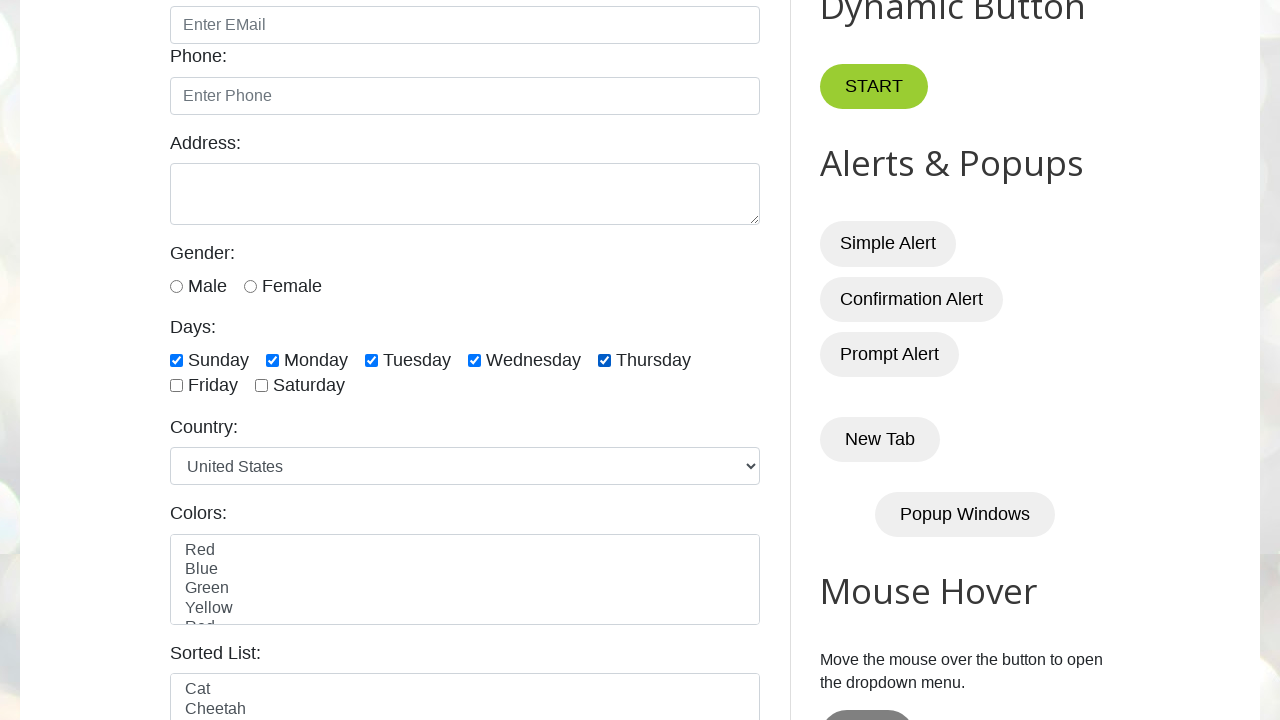

Clicked checkbox at index 5 to select it at (176, 386) on xpath=//input[@class='form-check-input' and contains(@id,'day')] >> nth=5
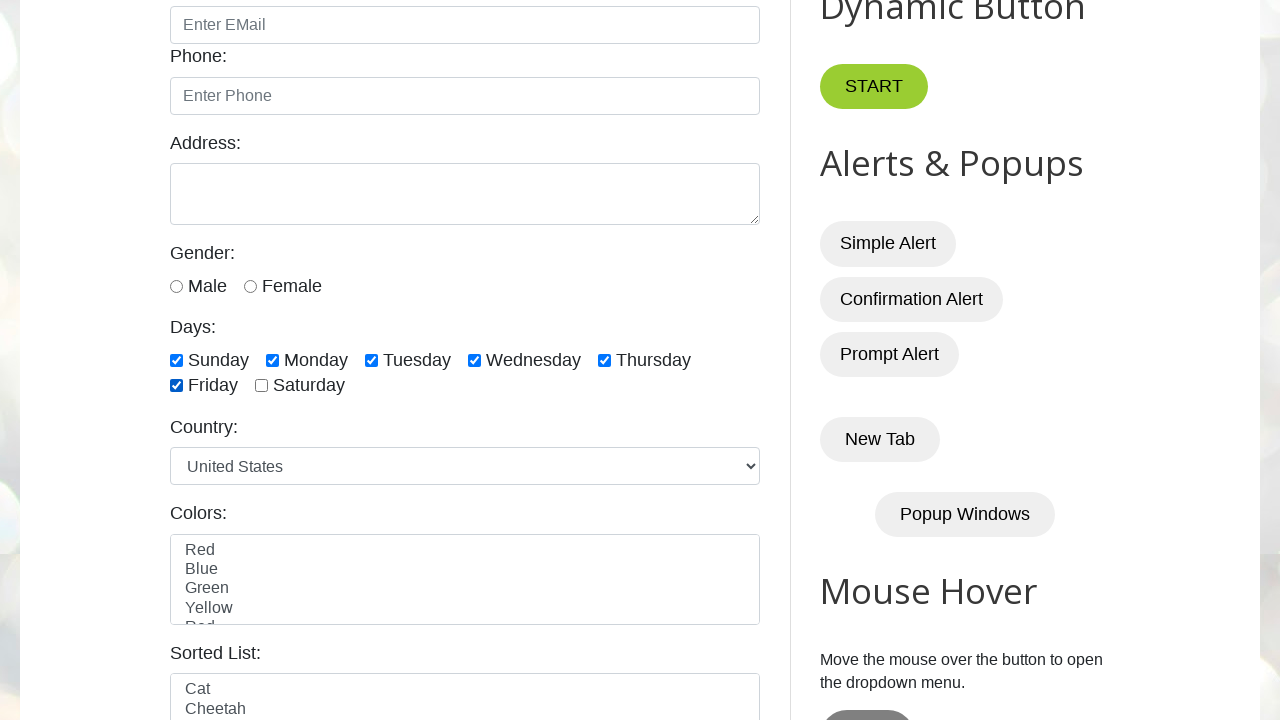

Clicked checkbox at index 6 to select it at (262, 386) on xpath=//input[@class='form-check-input' and contains(@id,'day')] >> nth=6
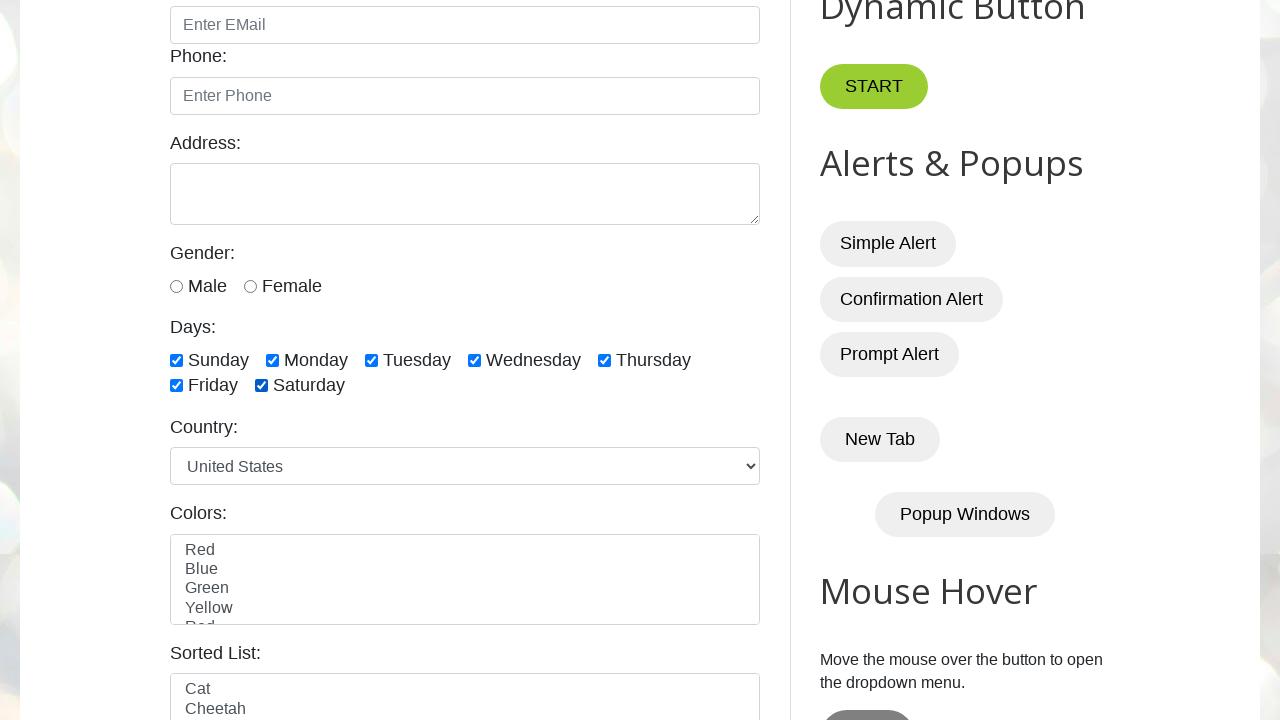

Clicked the last checkbox (index 6) to deselect it at (262, 386) on xpath=//input[@class='form-check-input' and contains(@id,'day')] >> nth=6
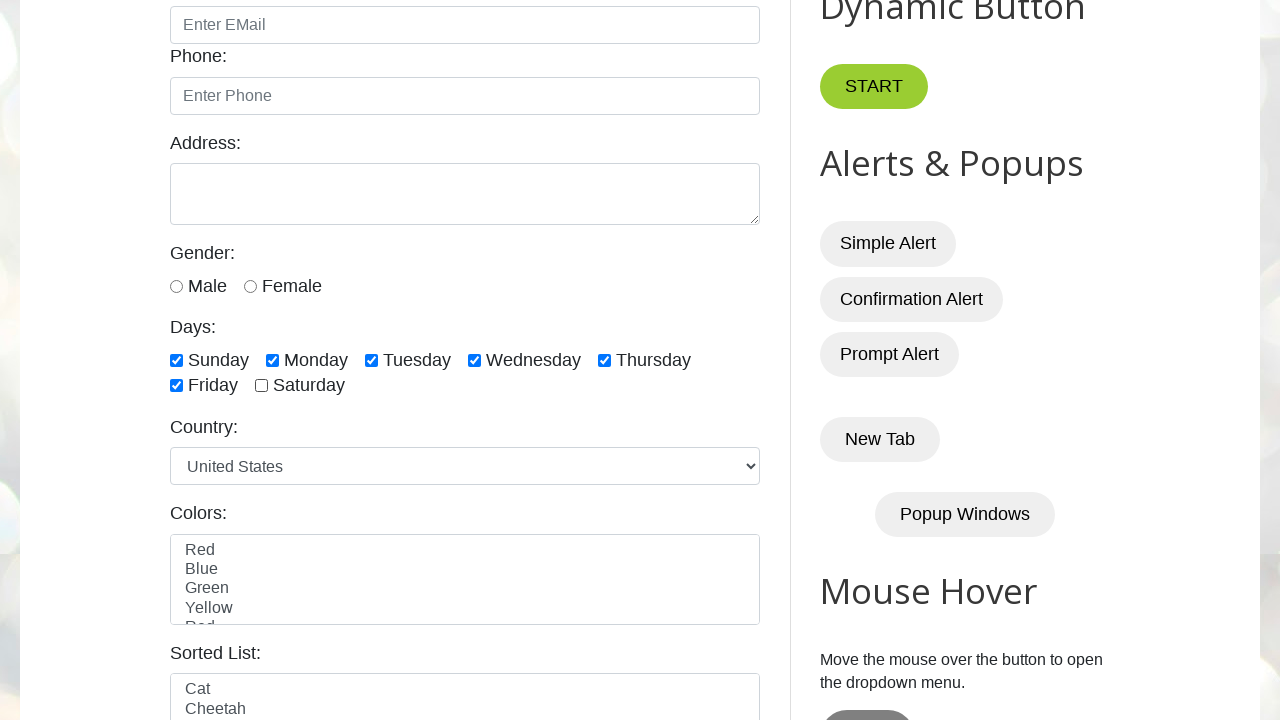

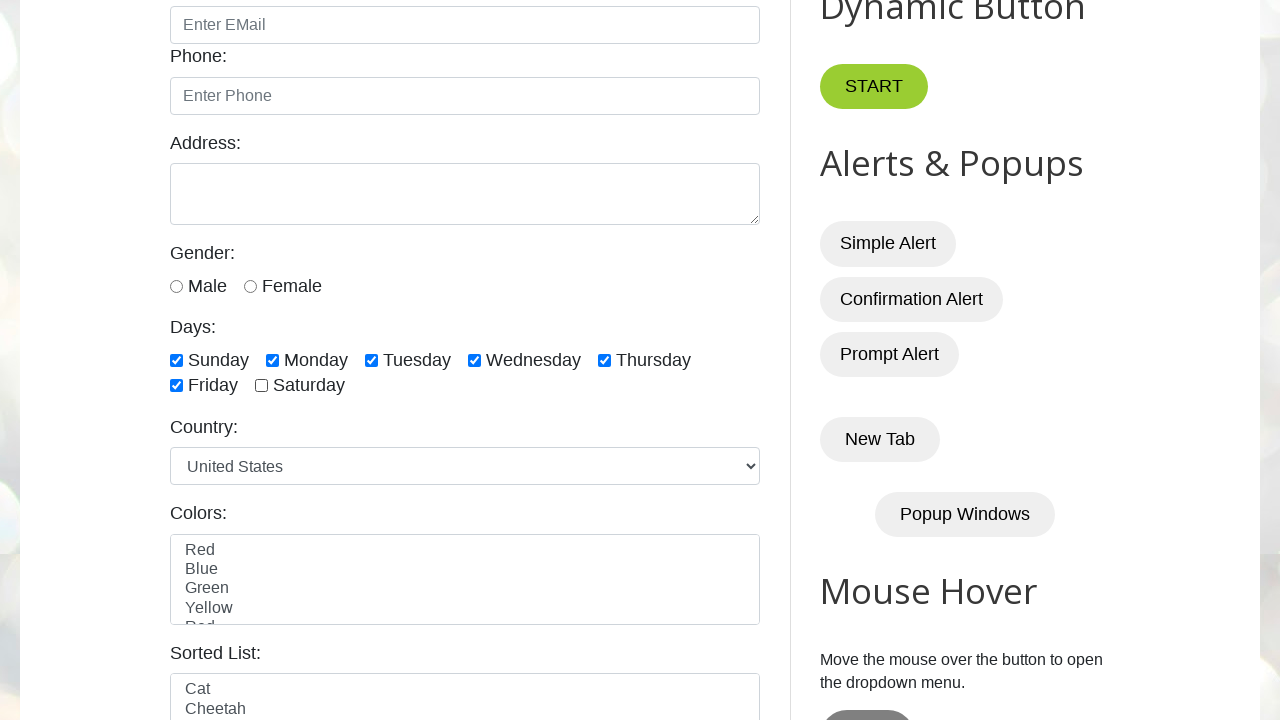